Tests language/locale switching on Selenium website by clicking language selector and verifying navigation menu changes

Starting URL: https://www.selenium.dev/

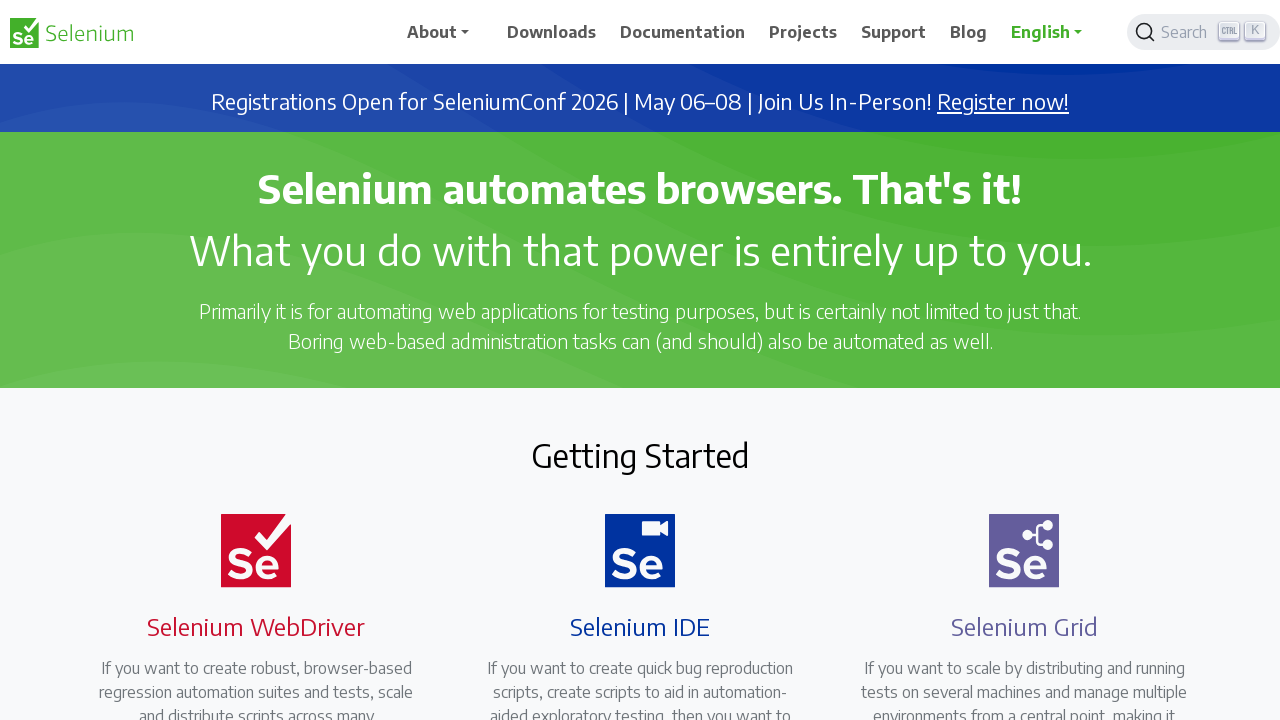

Clicked on English language selector at (1053, 32) on div a:has-text('English')
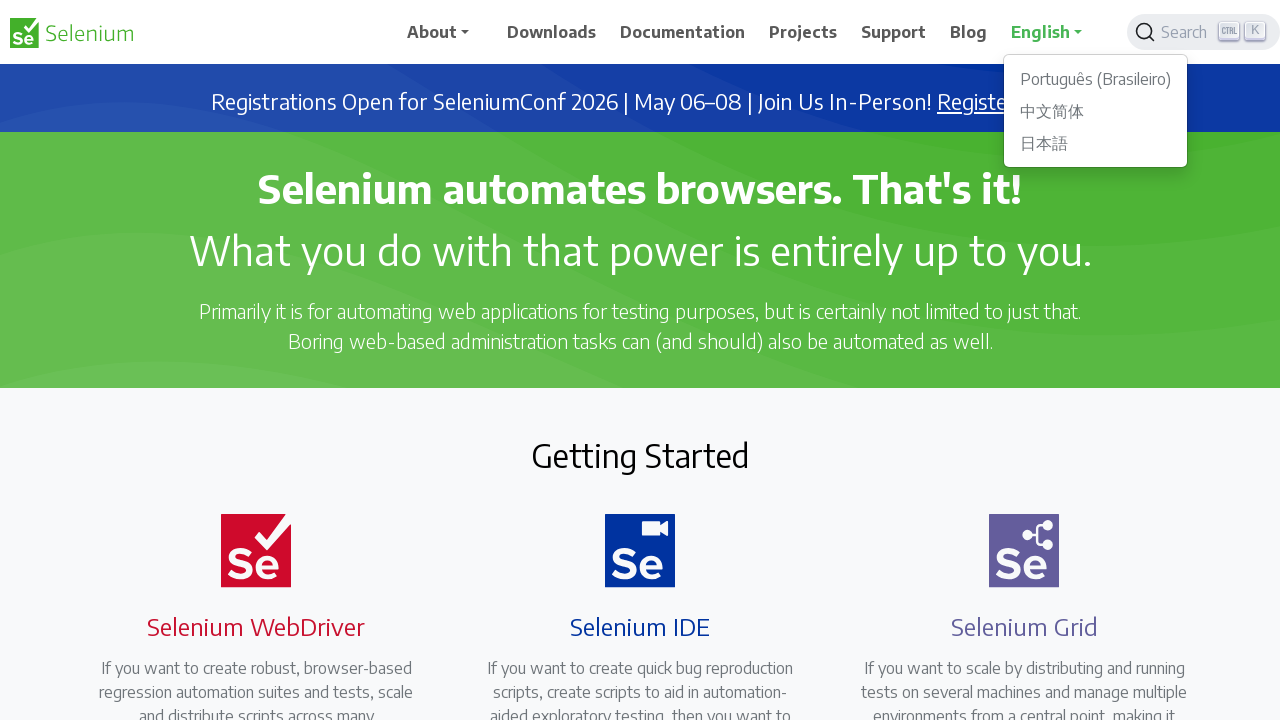

Clicked on Português language option at (1096, 79) on div a:has-text('Português')
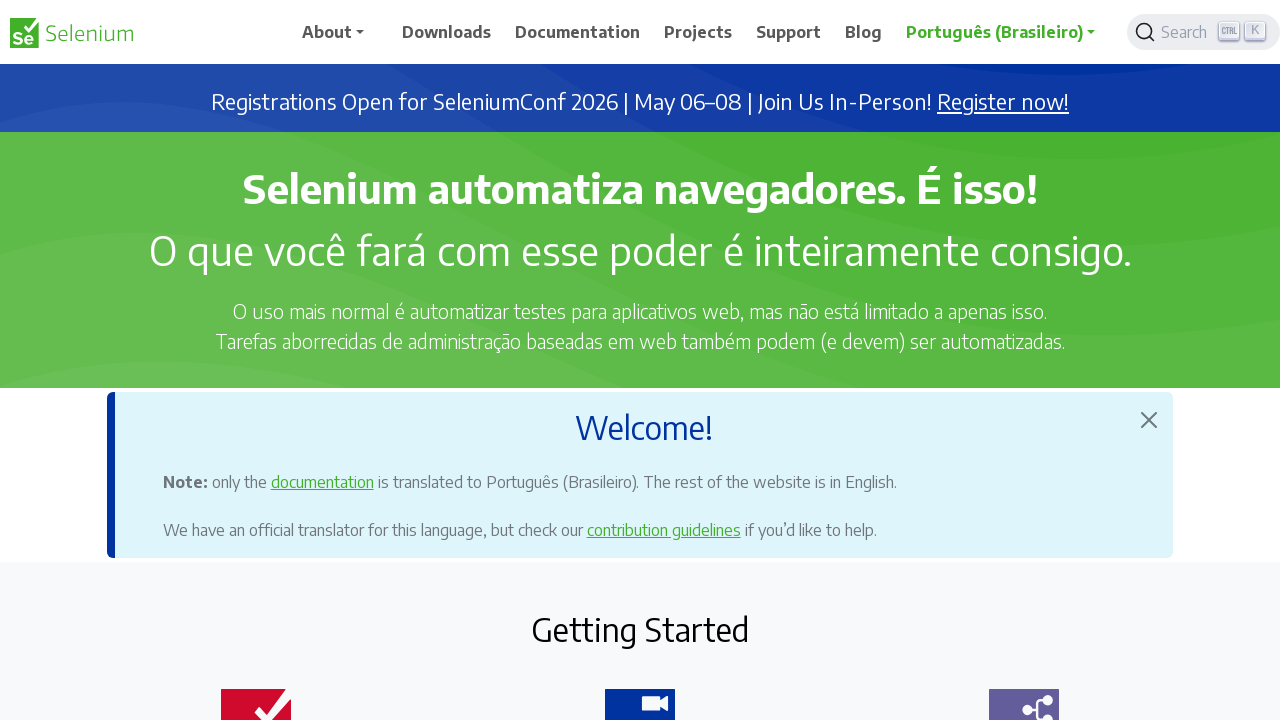

Verified navigation dropdown contains 'About' text after locale switch
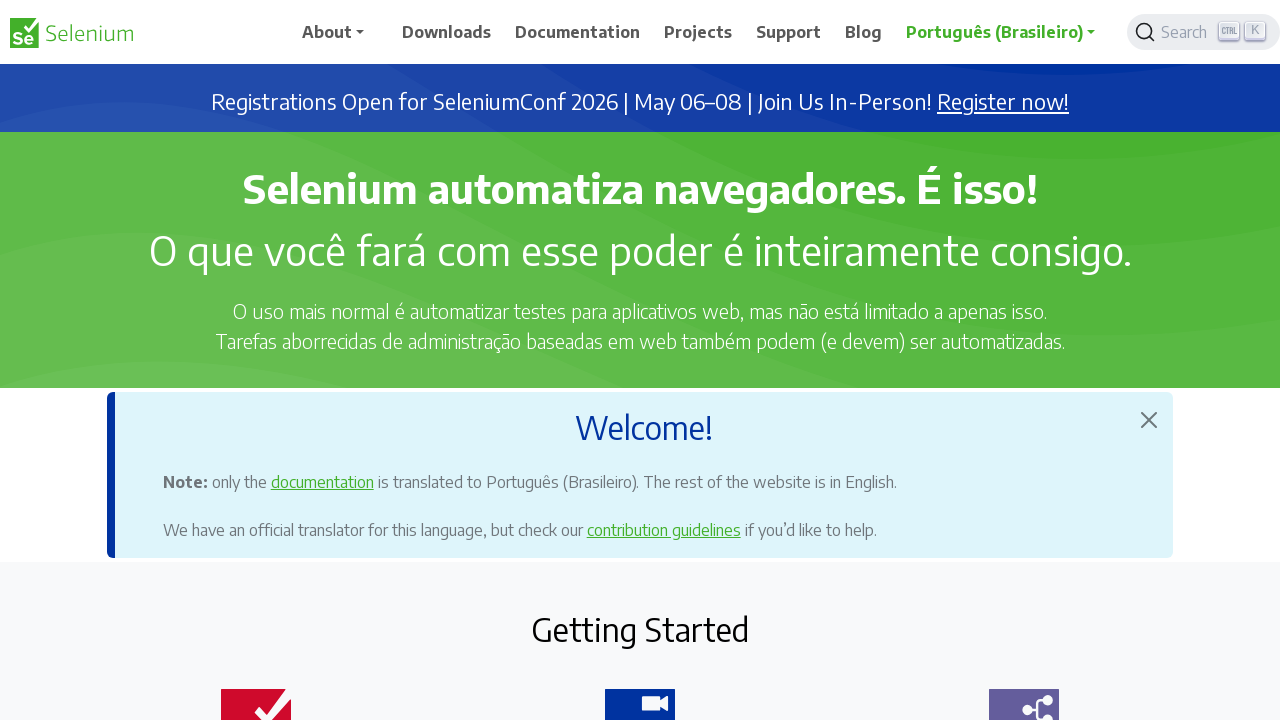

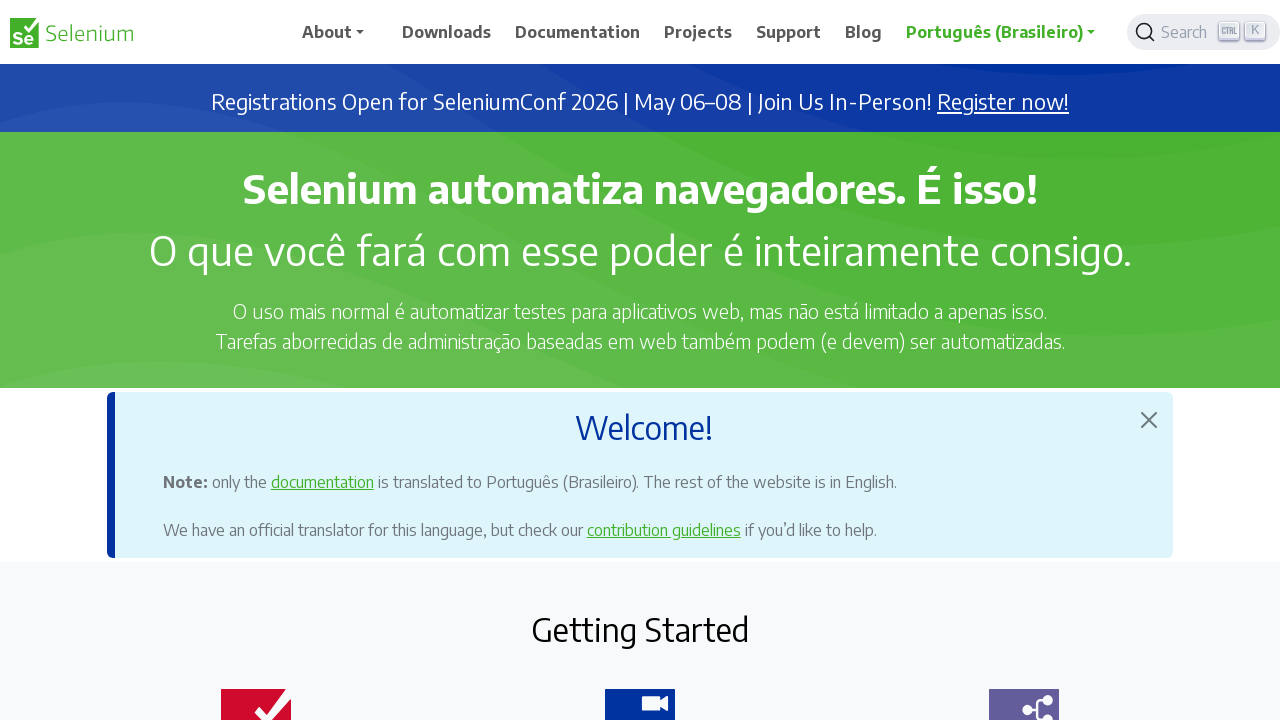